Tests that the Clear completed button displays correct text when items are completed.

Starting URL: https://demo.playwright.dev/todomvc

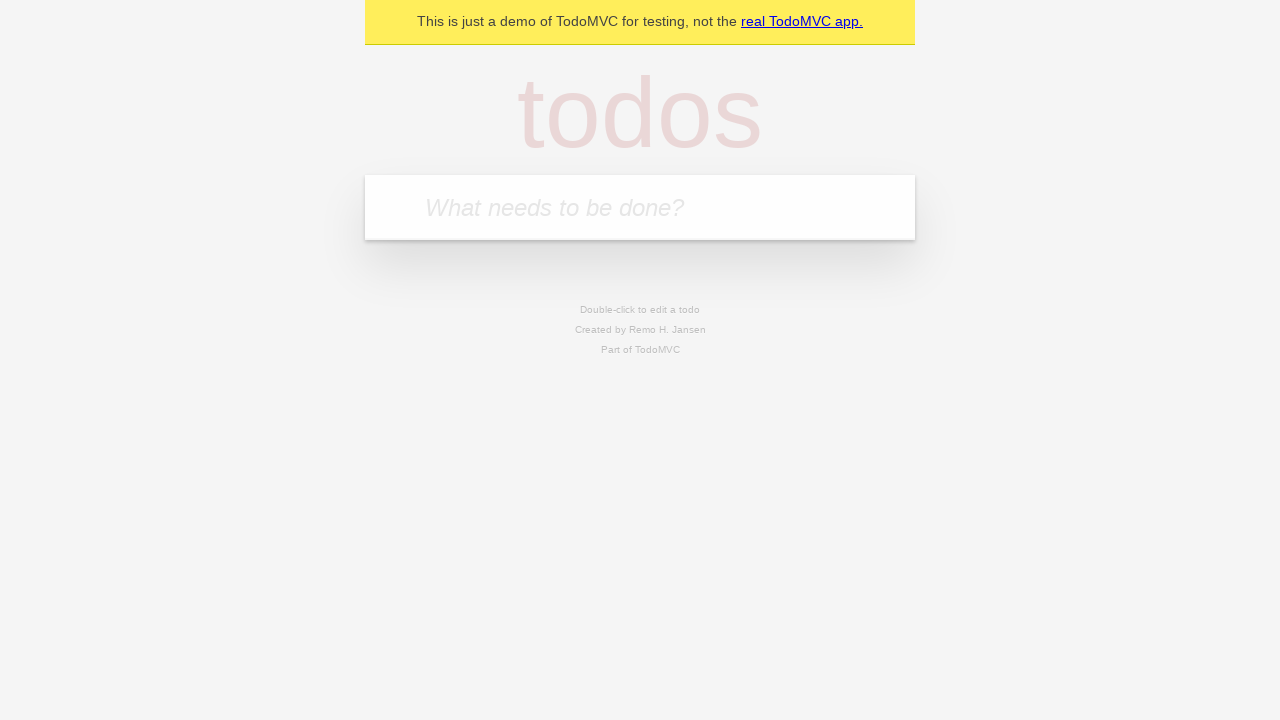

Filled todo input with 'buy some cheese' on internal:attr=[placeholder="What needs to be done?"i]
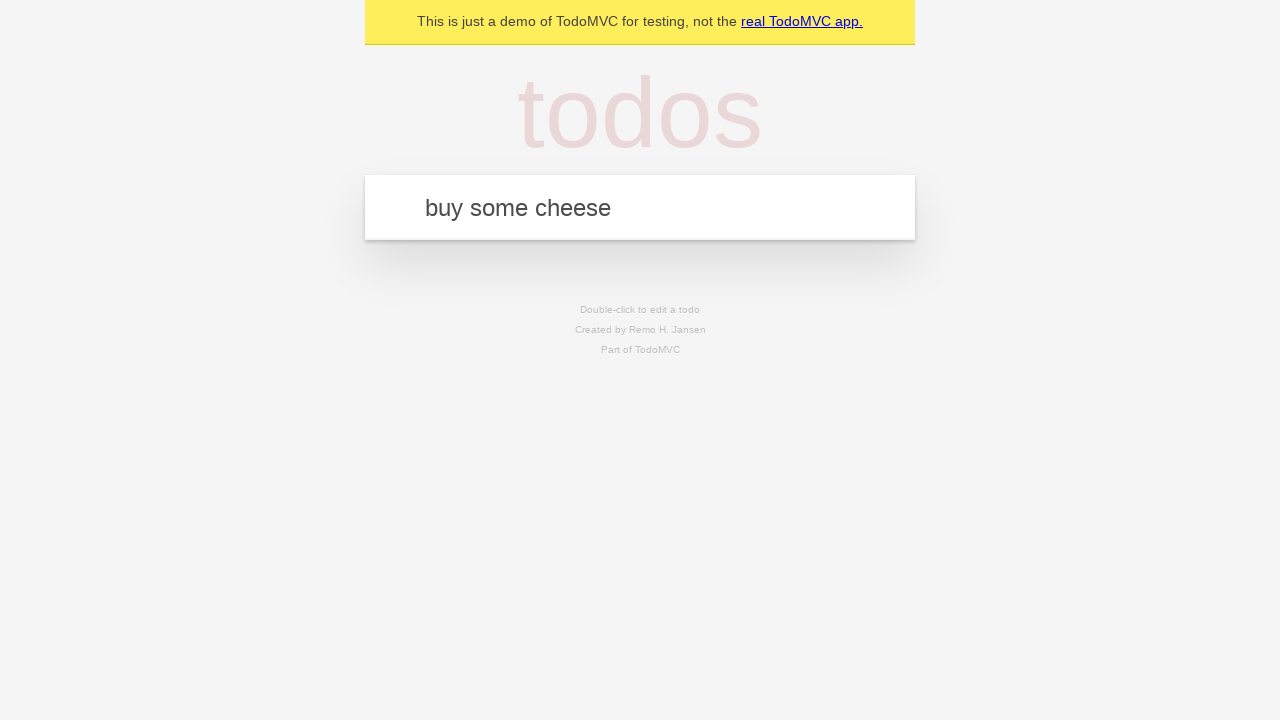

Pressed Enter to add first todo on internal:attr=[placeholder="What needs to be done?"i]
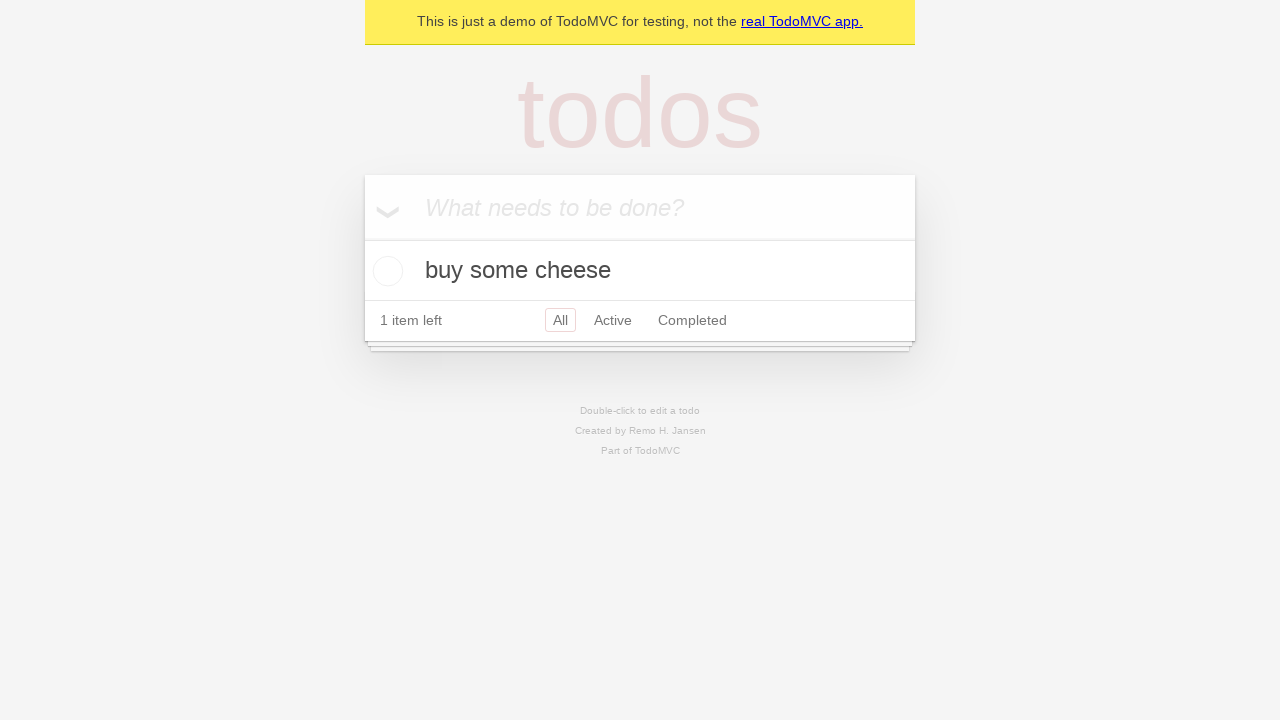

Filled todo input with 'feed the cat' on internal:attr=[placeholder="What needs to be done?"i]
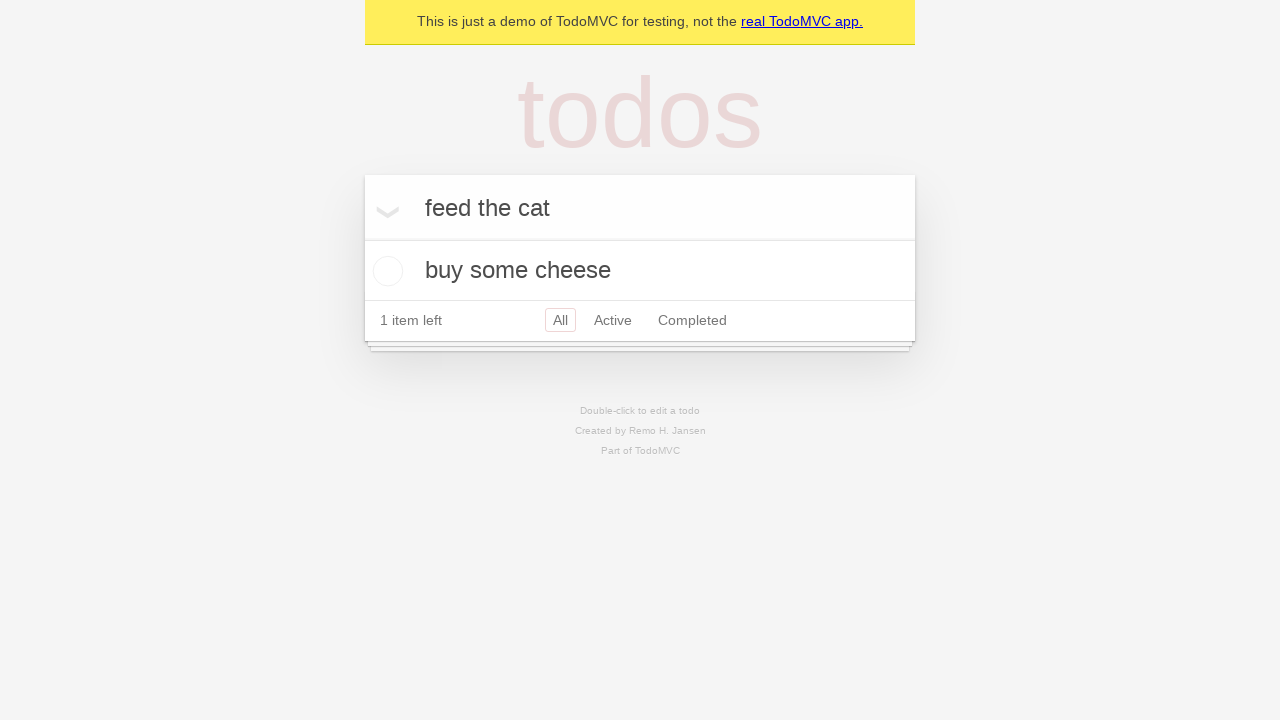

Pressed Enter to add second todo on internal:attr=[placeholder="What needs to be done?"i]
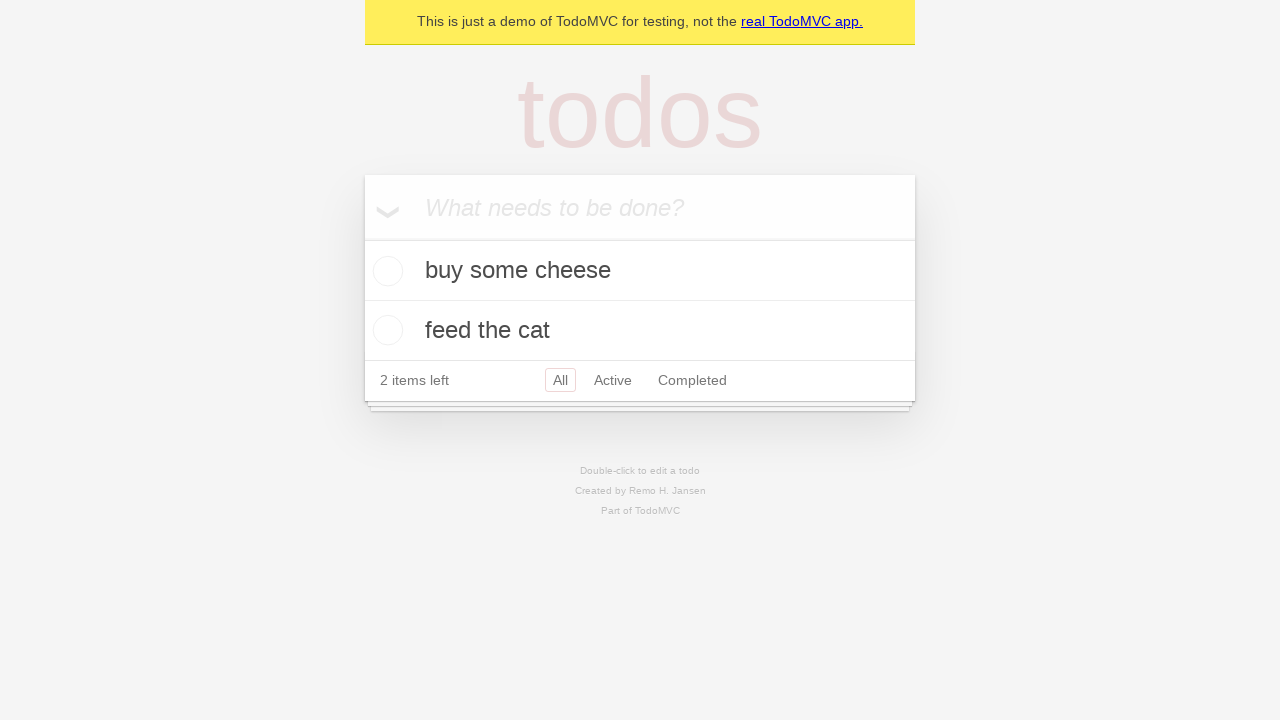

Filled todo input with 'book a doctors appointment' on internal:attr=[placeholder="What needs to be done?"i]
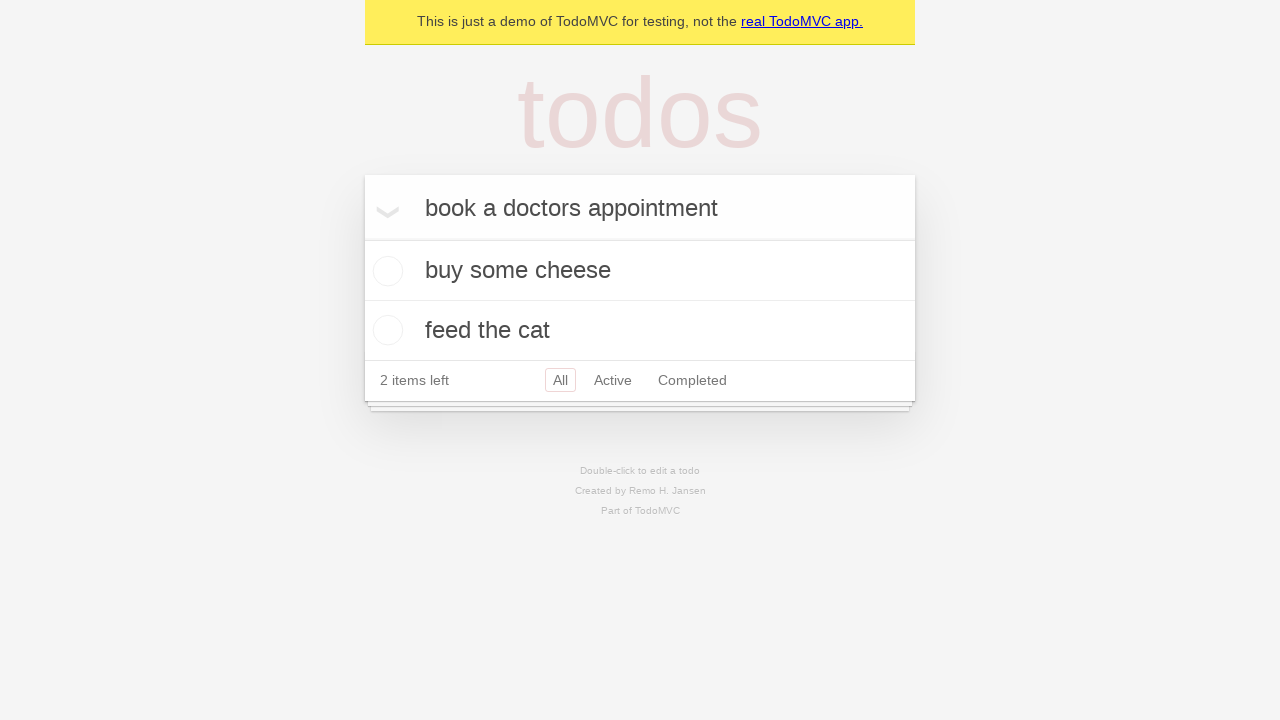

Pressed Enter to add third todo on internal:attr=[placeholder="What needs to be done?"i]
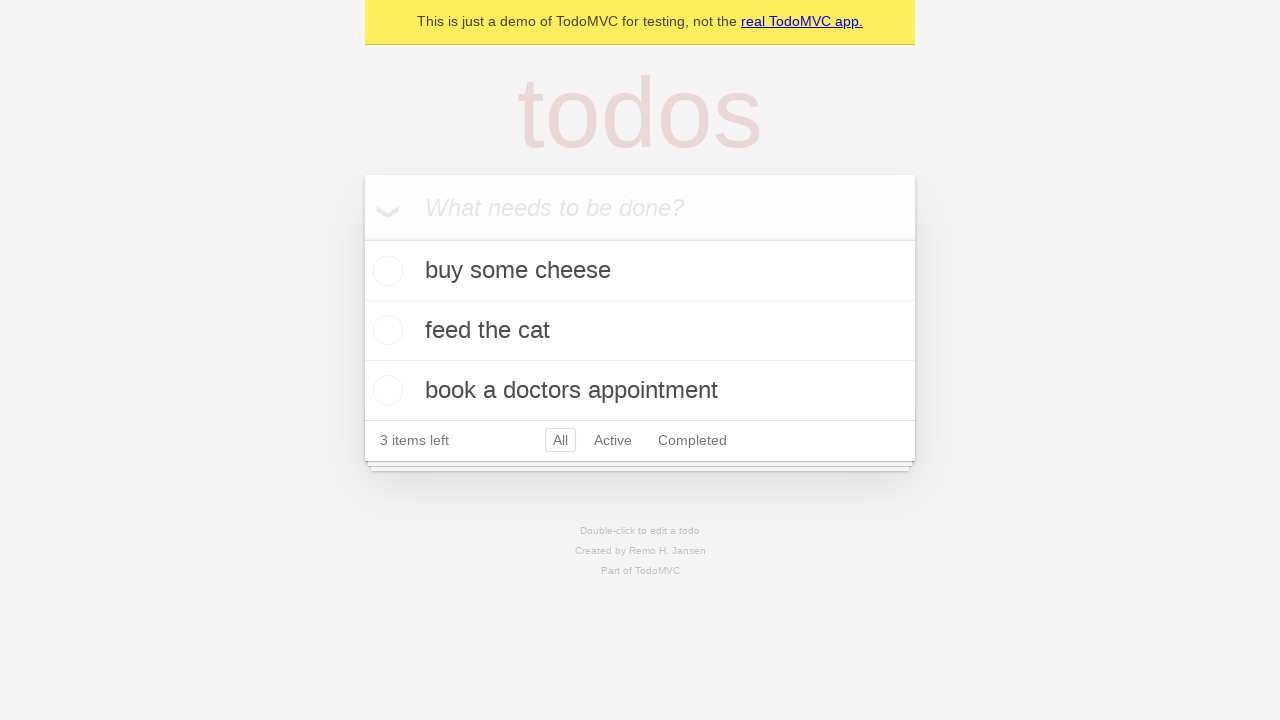

Checked the first todo to mark it as completed at (385, 271) on .todo-list li .toggle >> nth=0
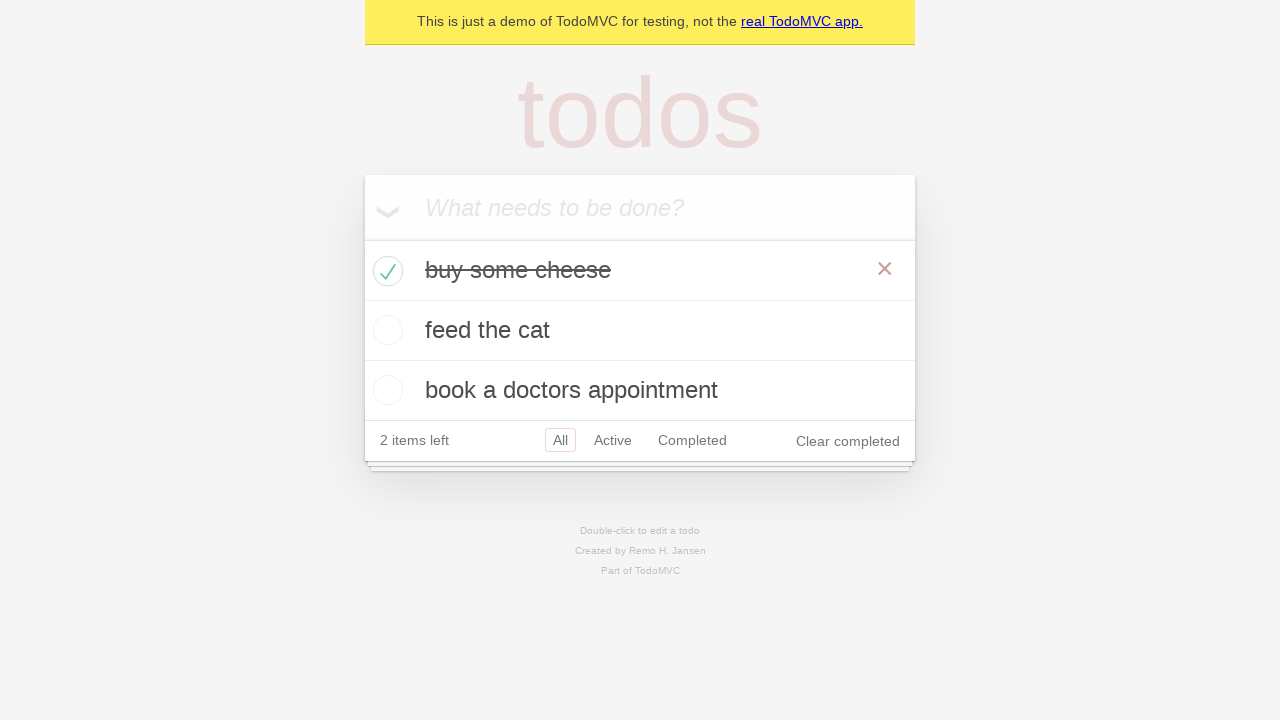

Verified 'Clear completed' button is visible
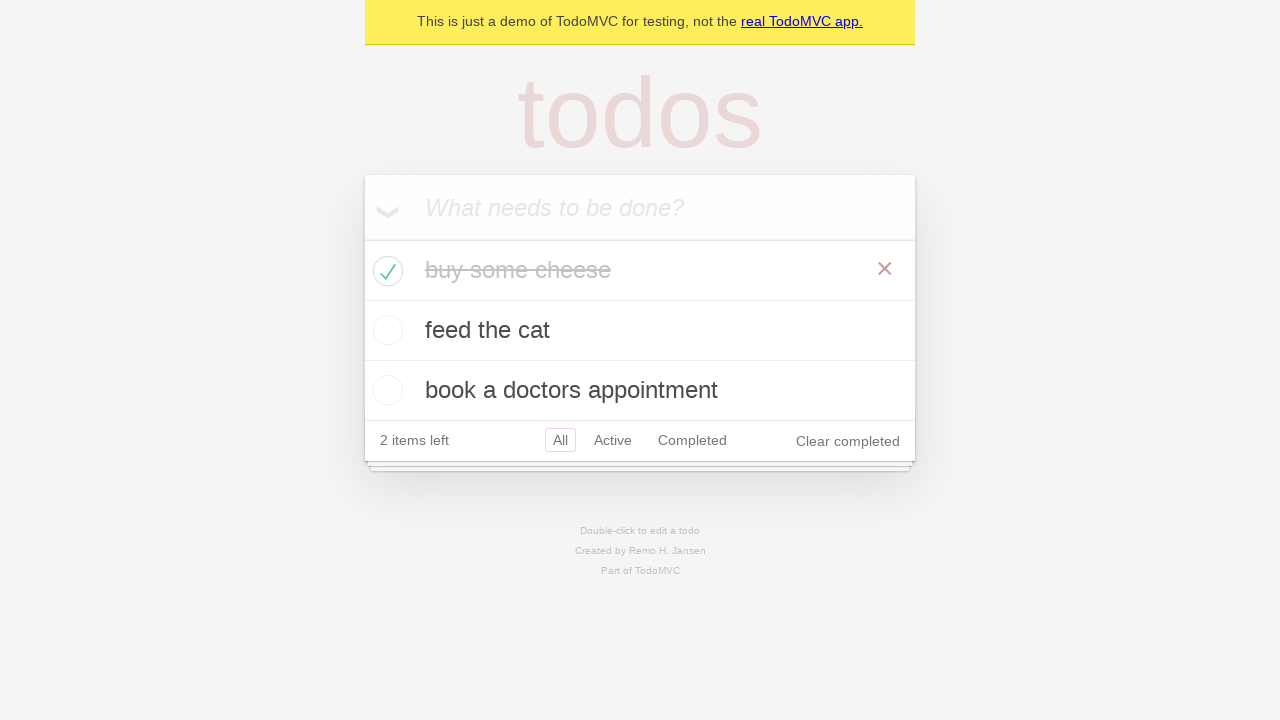

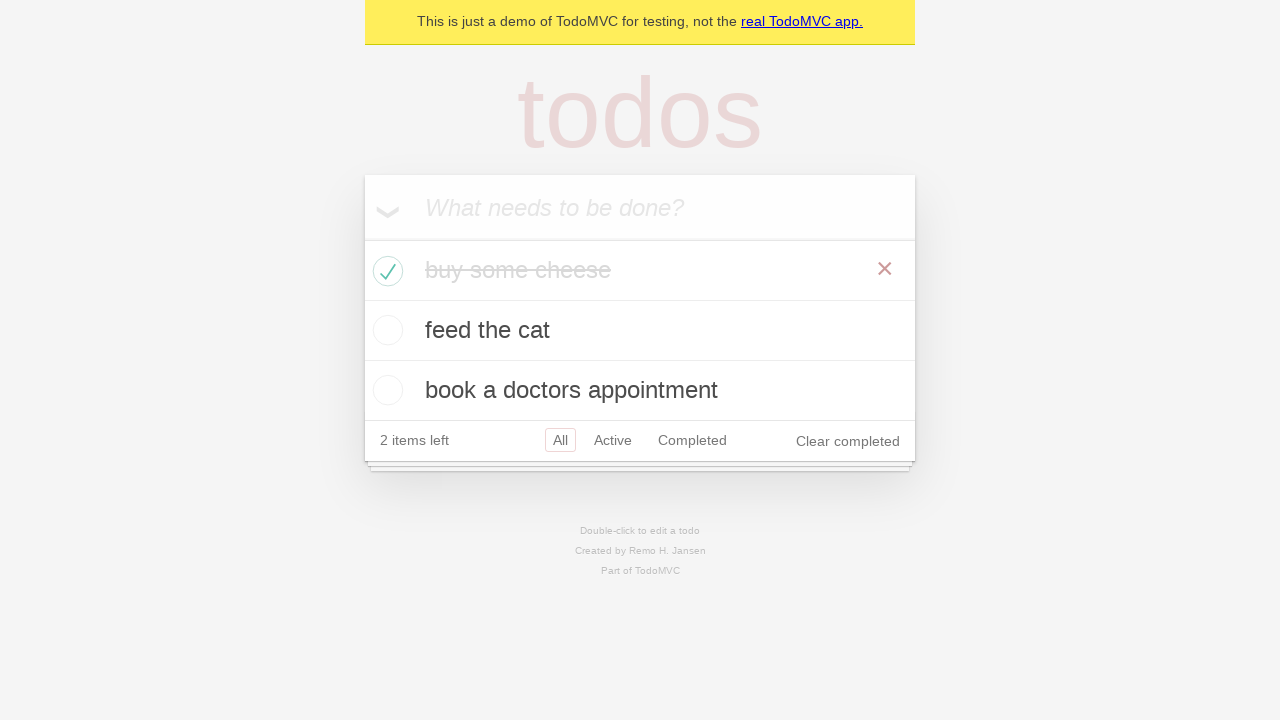